Tests mood tile functionality on a mood mixing application by clicking on various mood tiles (Euphoric, Melancholic, Serene, Passionate, Contemplative) to verify they work without errors.

Starting URL: https://mood-mix-k5qk4ue9b-vibejpc.vercel.app

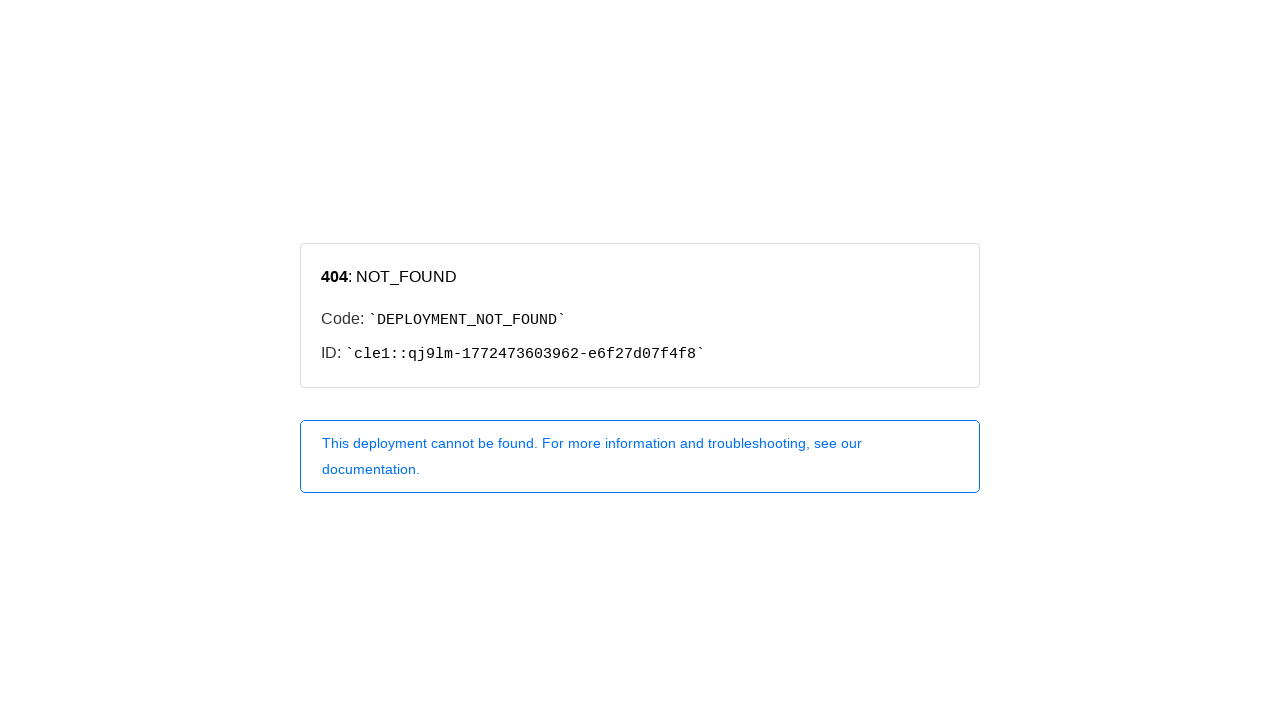

Waited 3 seconds for initial page load
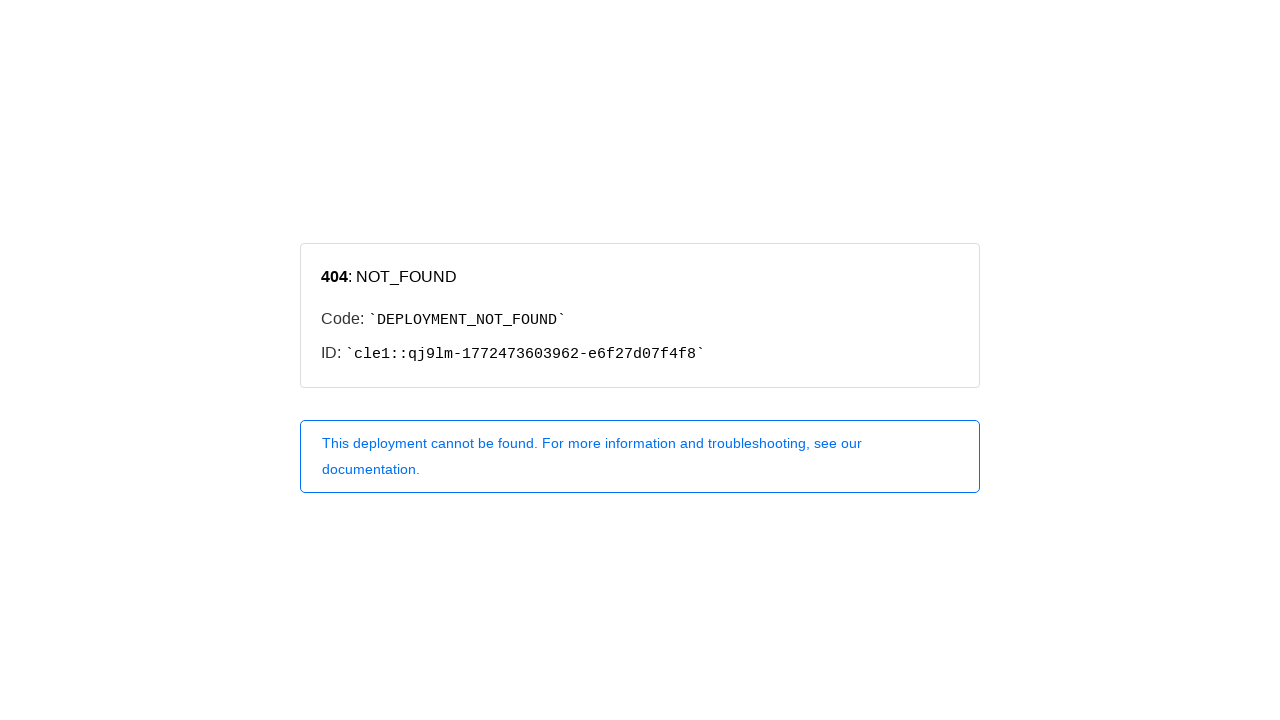

Reloaded page to reset state before testing 'Euphoric' mood tile
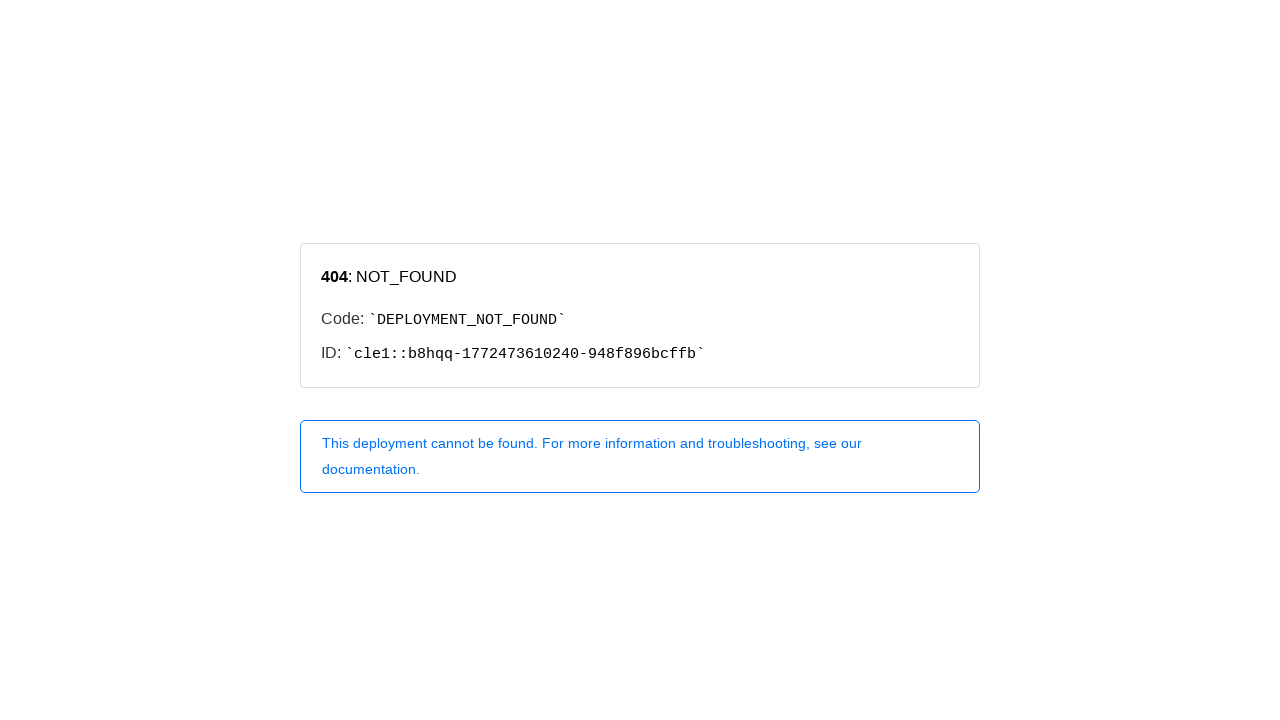

Waited 2 seconds for page reload to complete
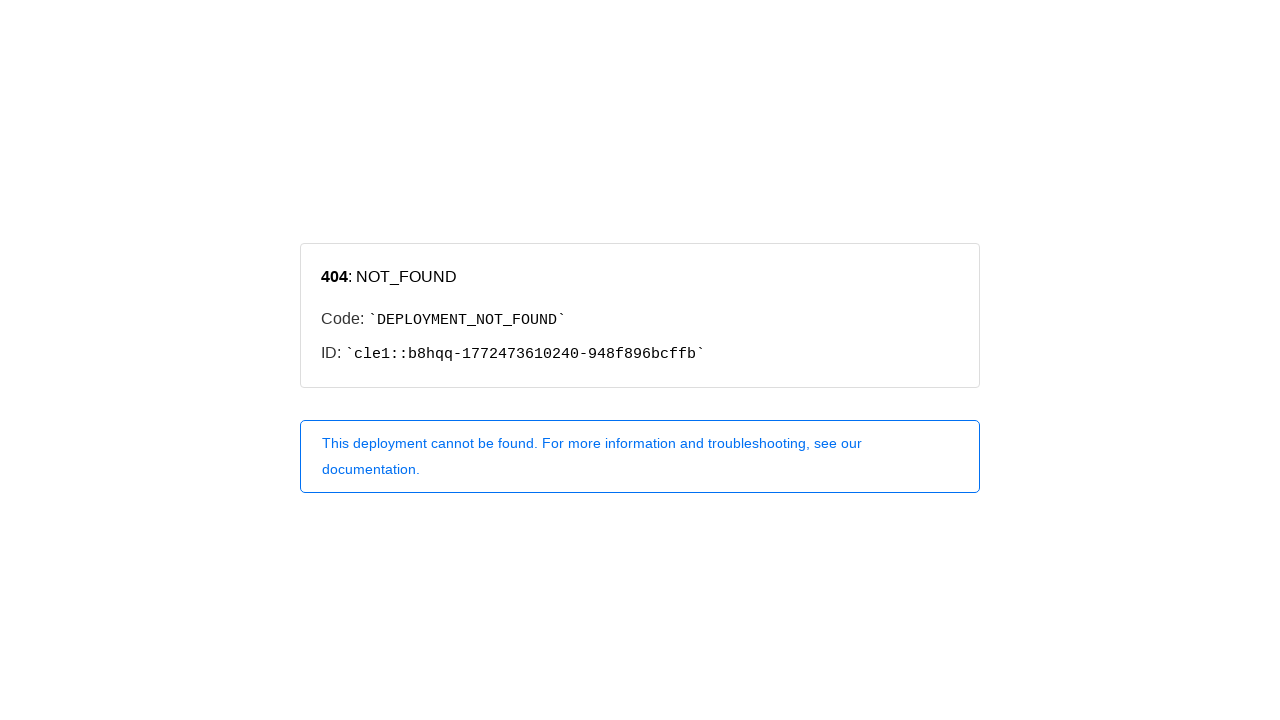

Reloaded page to reset state before testing 'Melancholic' mood tile
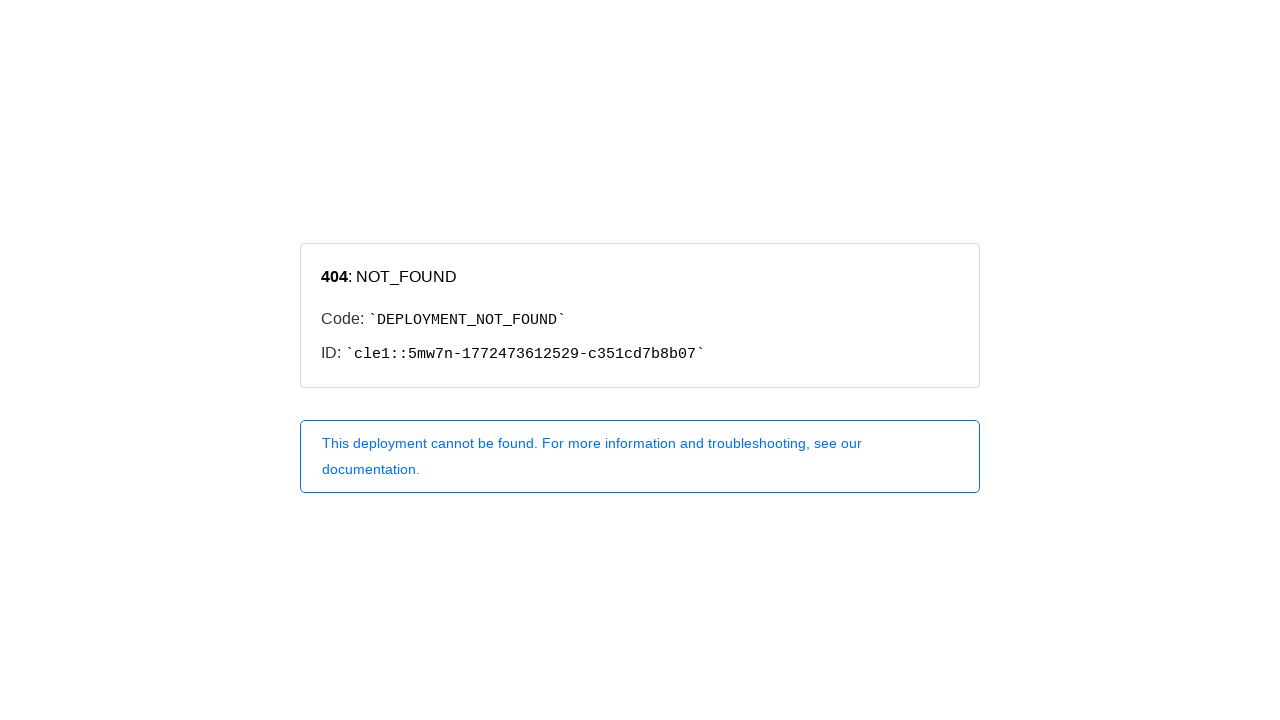

Waited 2 seconds for page reload to complete
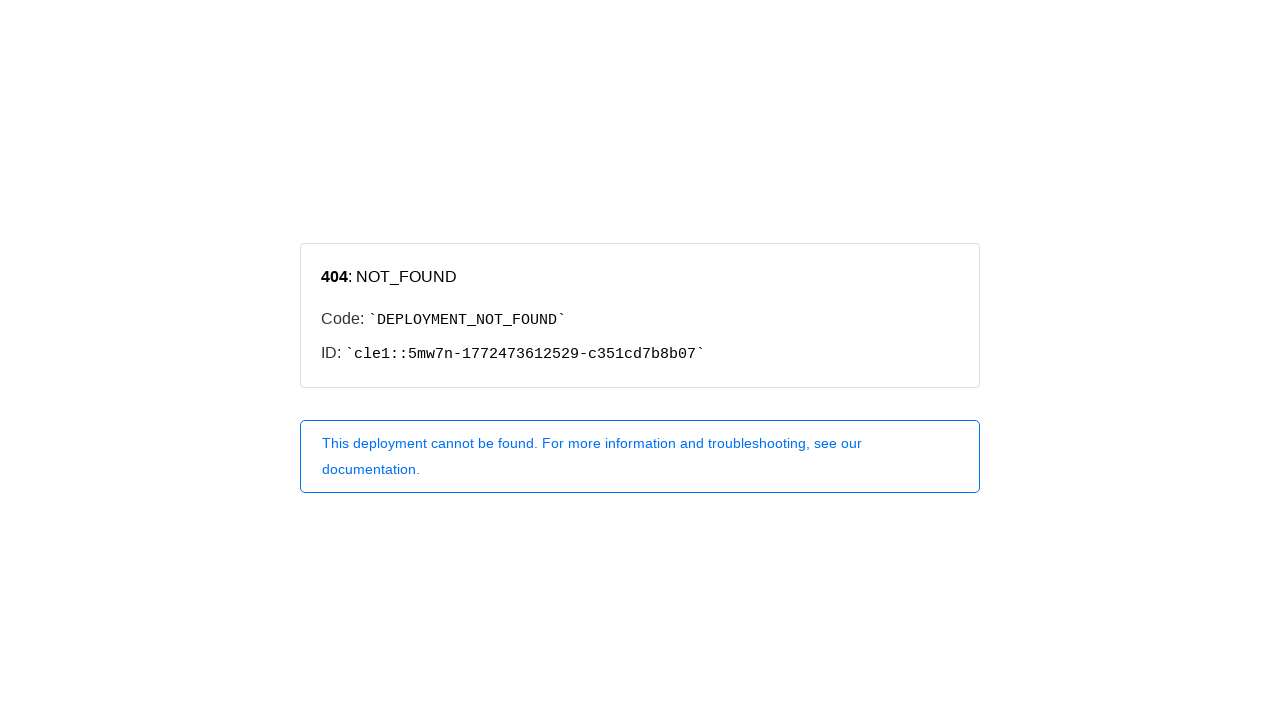

Reloaded page to reset state before testing 'Serene' mood tile
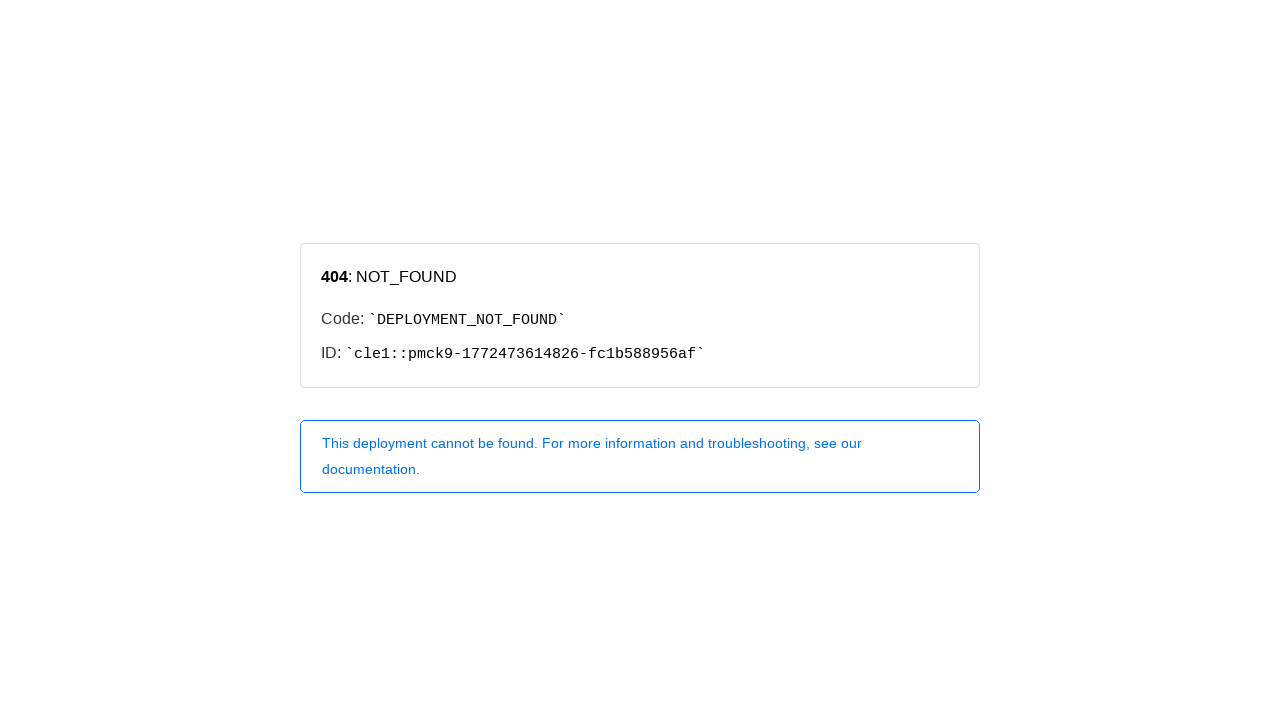

Waited 2 seconds for page reload to complete
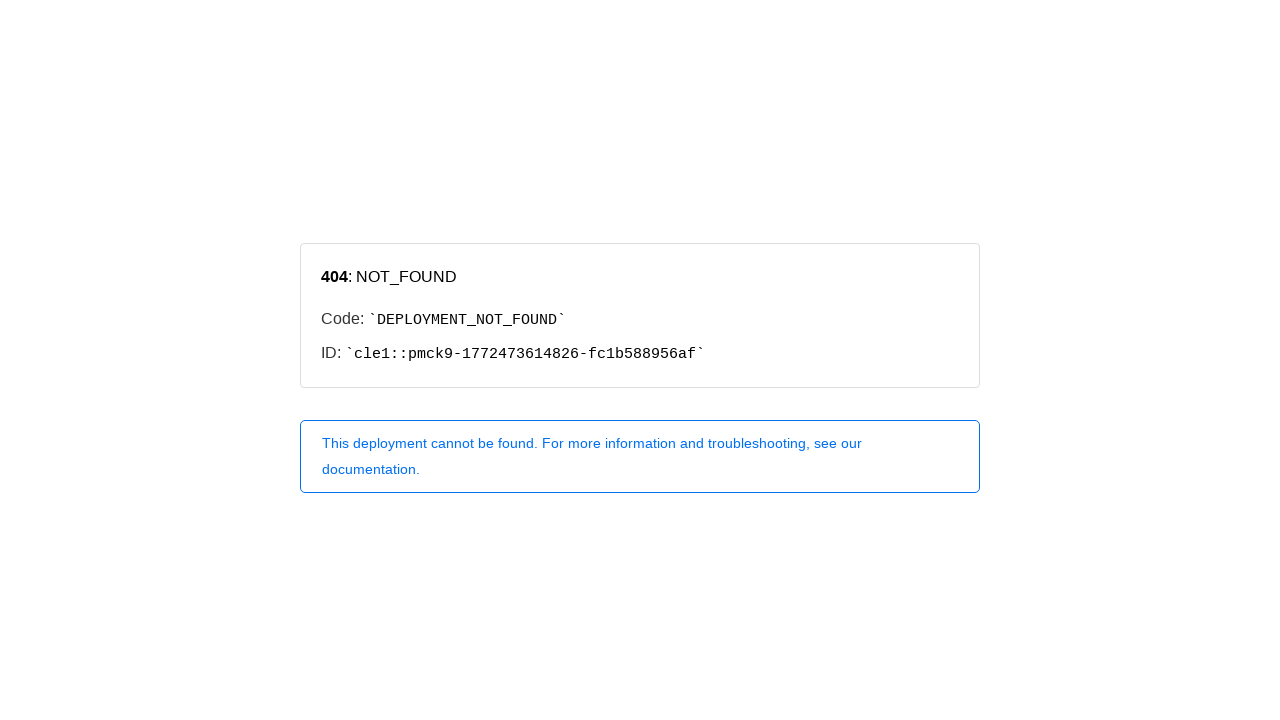

Reloaded page to reset state before testing 'Passionate' mood tile
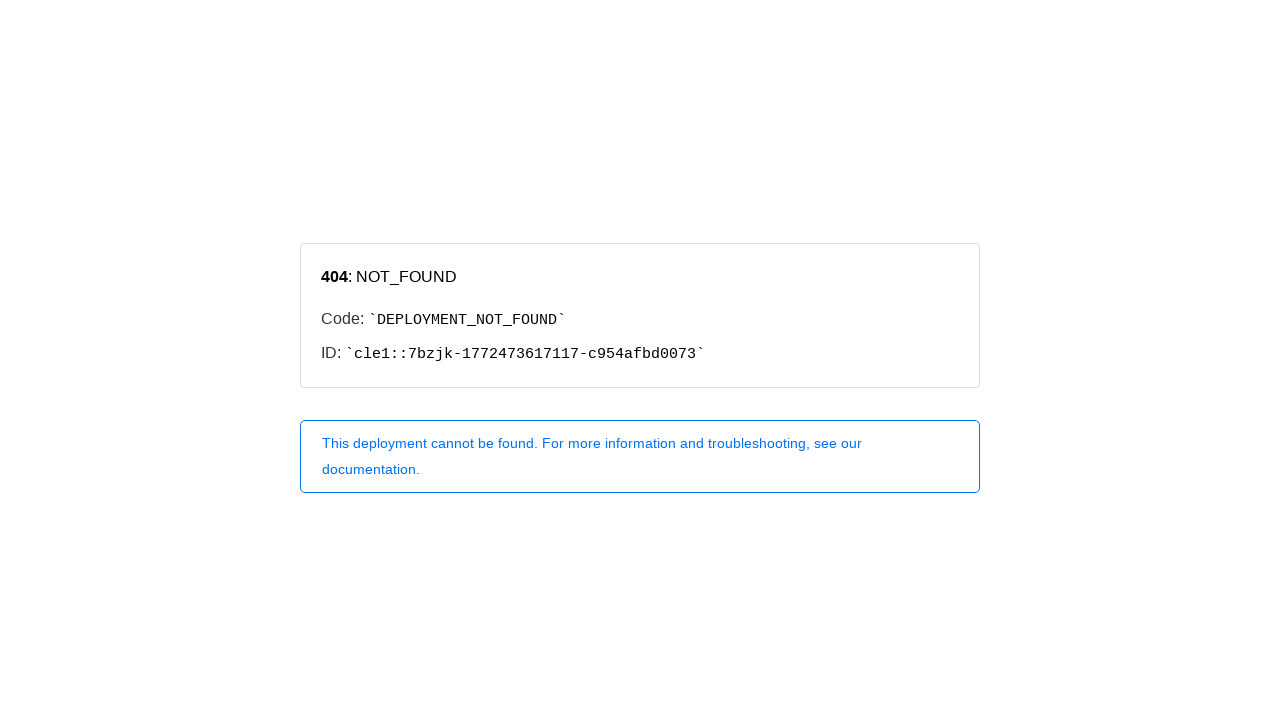

Waited 2 seconds for page reload to complete
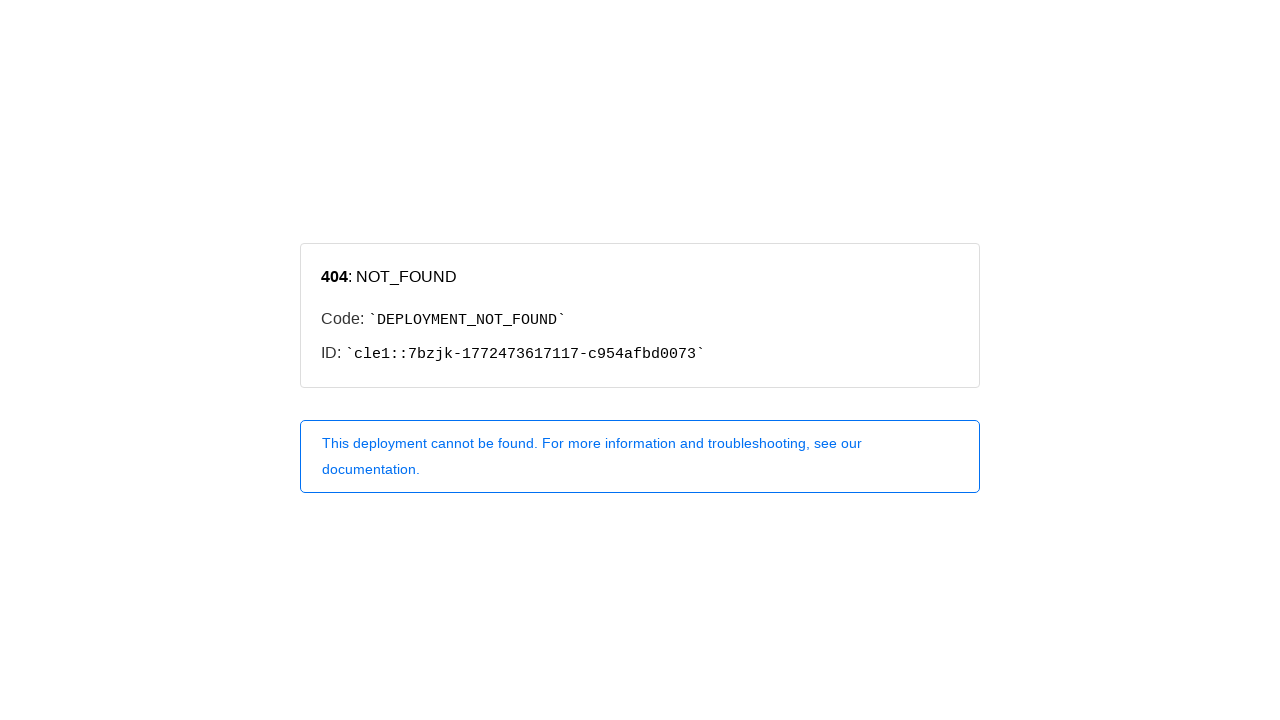

Reloaded page to reset state before testing 'Contemplative' mood tile
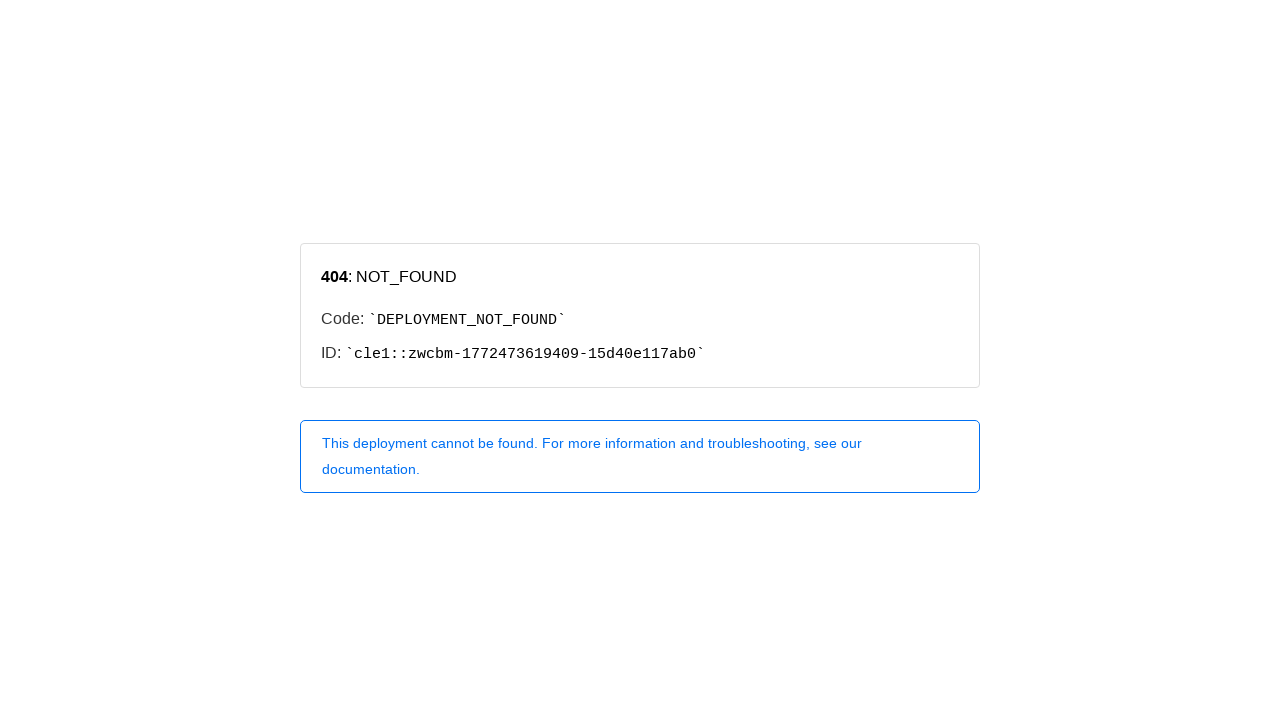

Waited 2 seconds for page reload to complete
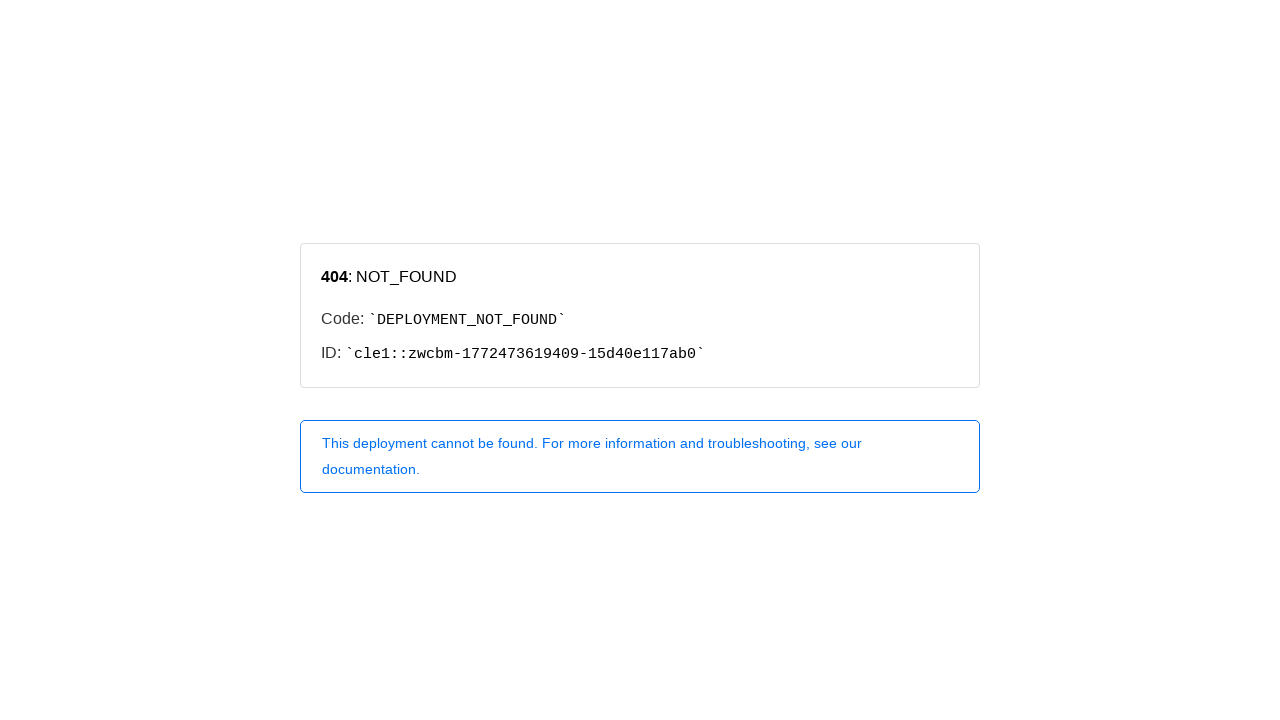

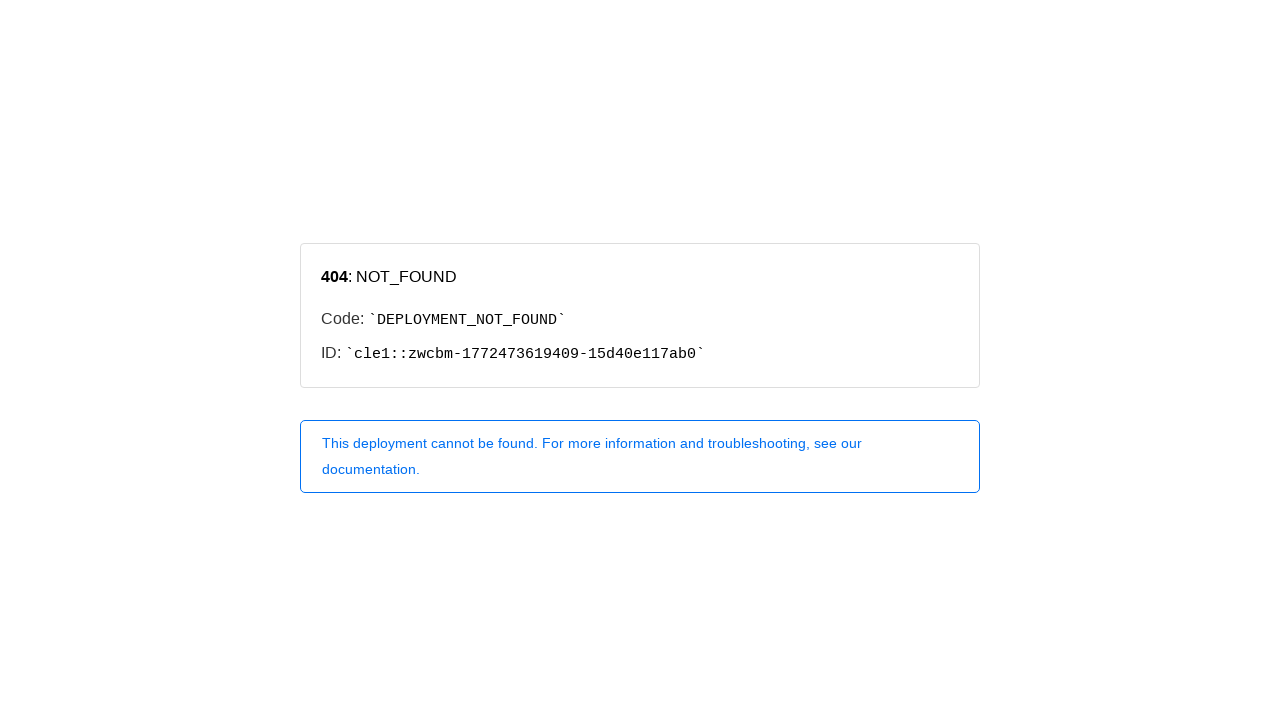